Tests various link clicks on the DemoQA links page by clicking on Forbidden, Not Found, and Created links sequentially

Starting URL: https://demoqa.com/links

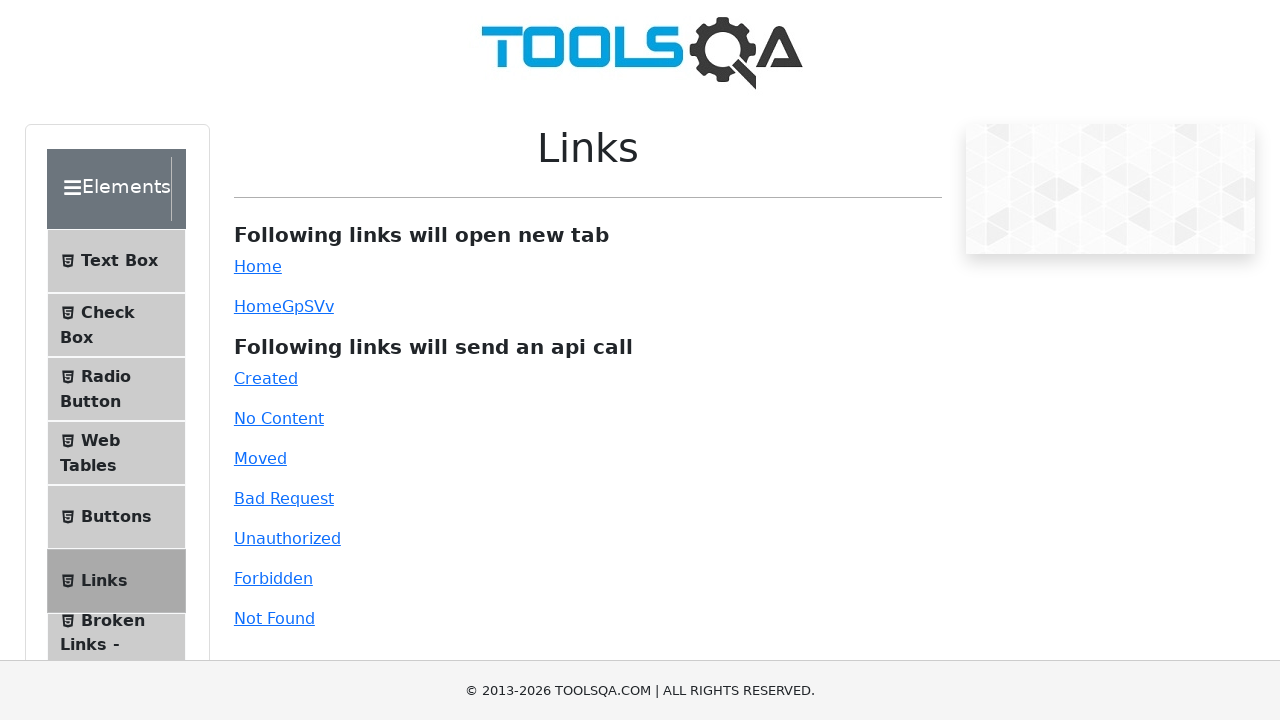

Clicked on Forbidden link at (273, 578) on xpath=//a[@id='forbidden']
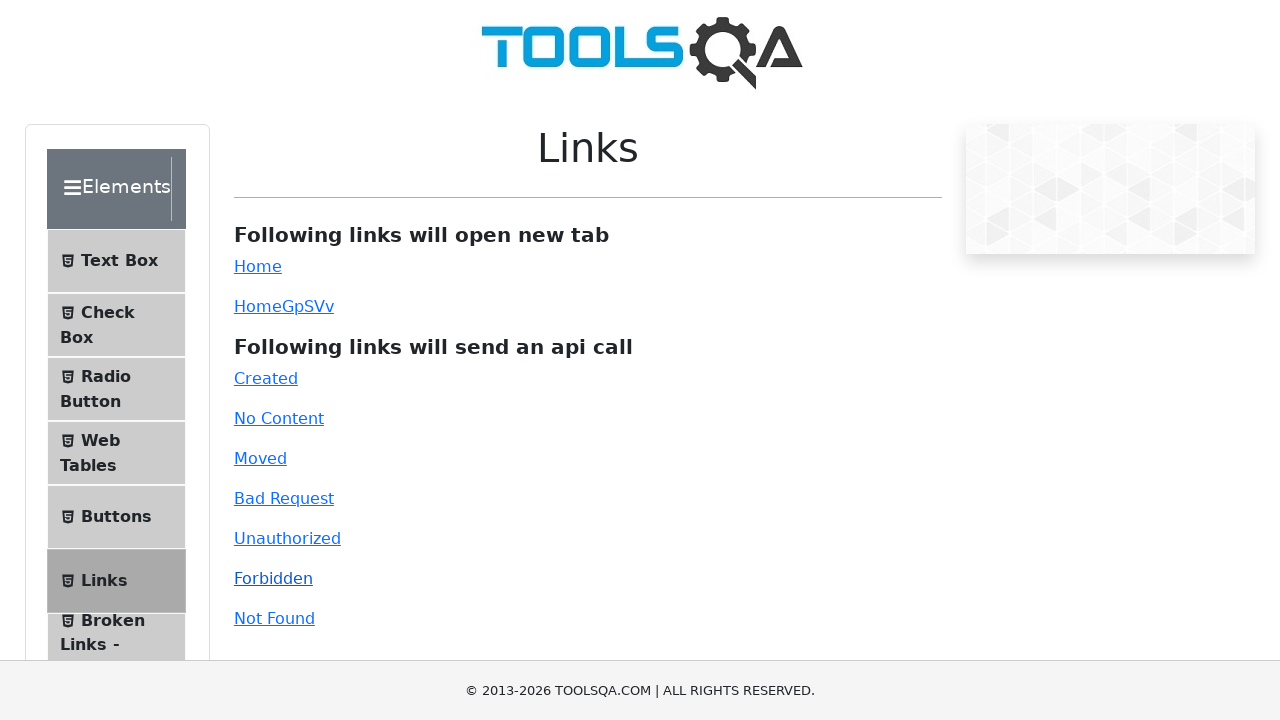

Clicked on Not Found link at (274, 618) on xpath=//a[@id='invalid-url']
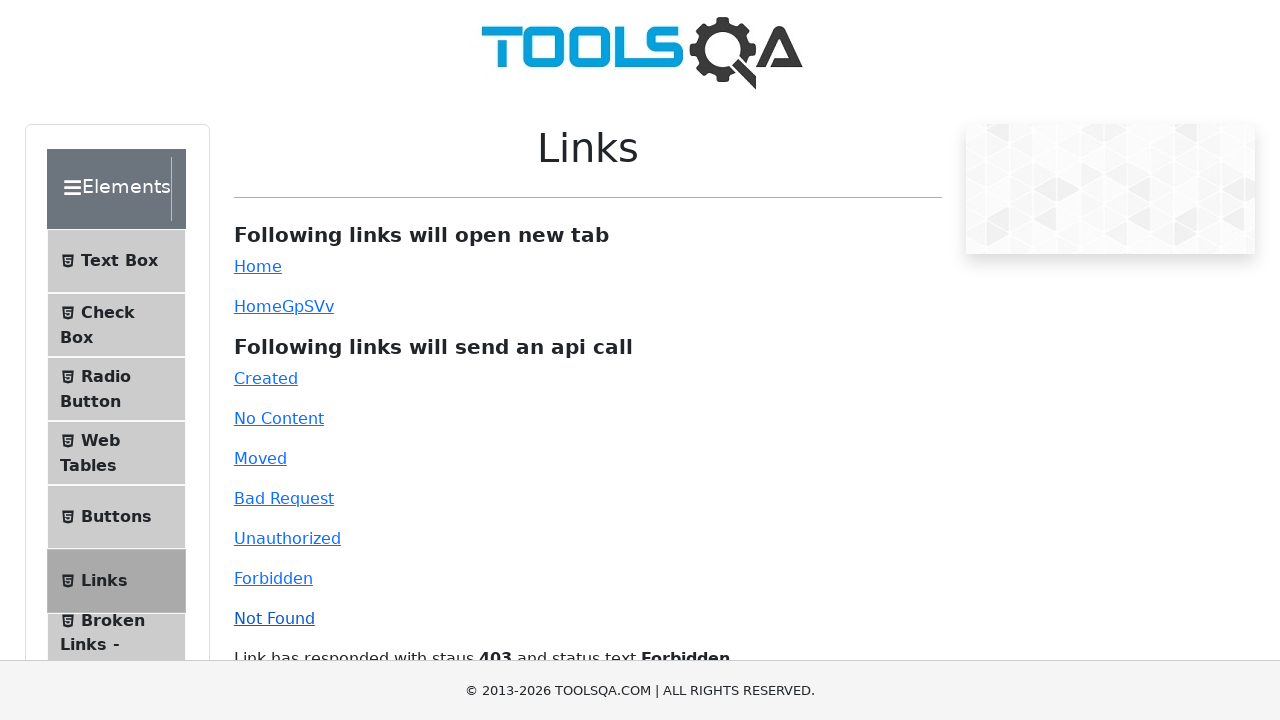

Clicked on Created link at (266, 378) on xpath=//a[@id='created']
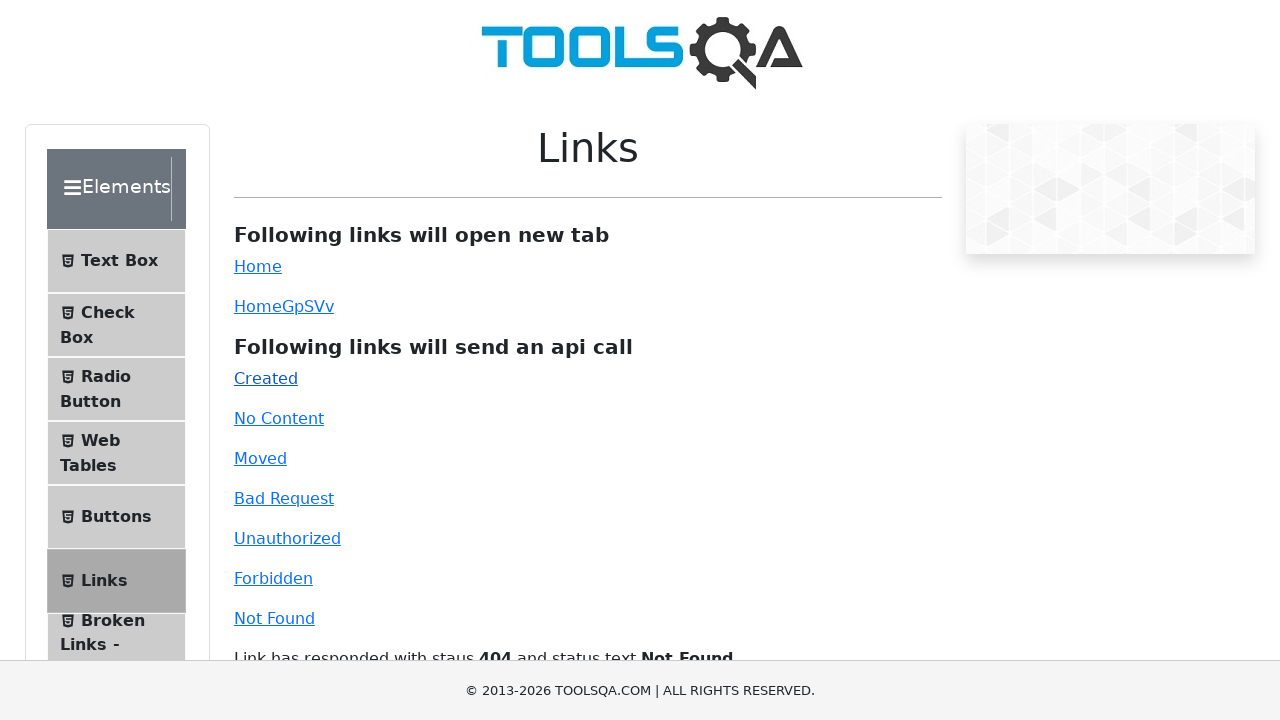

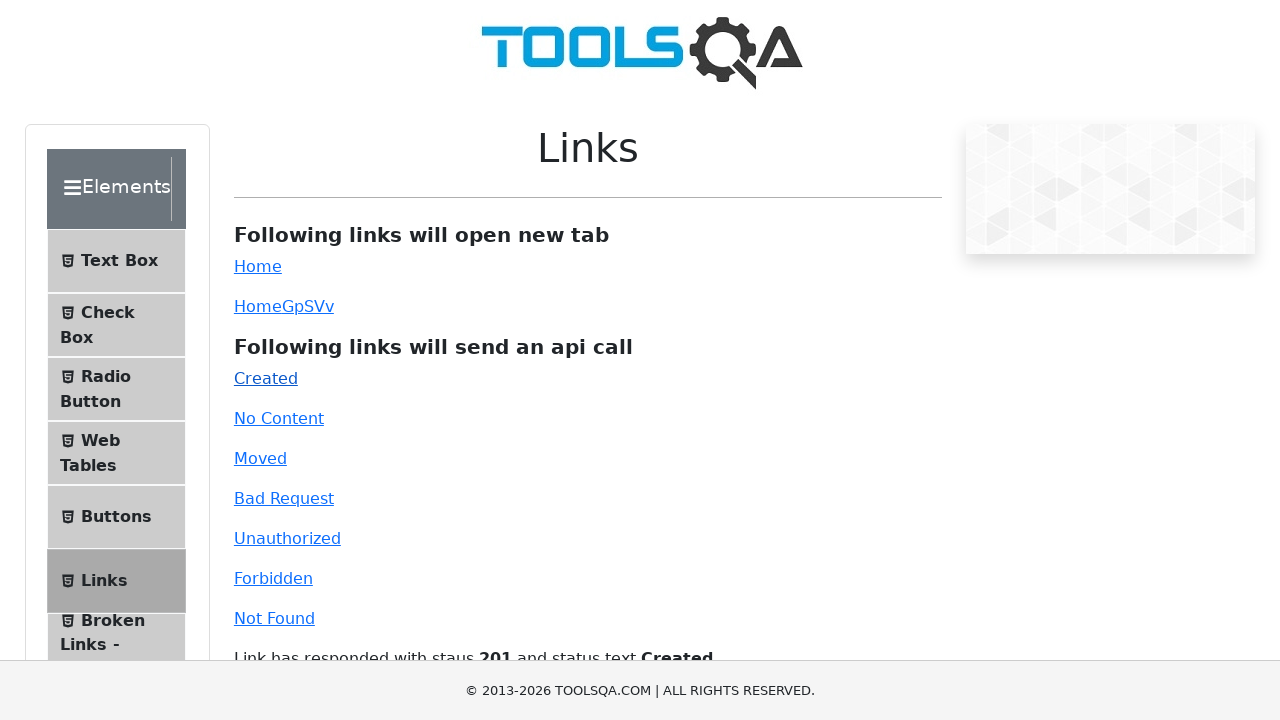